Tests dynamic element visibility by waiting for and accessing a button that appears after a delay

Starting URL: https://demoqa.com/dynamic-properties

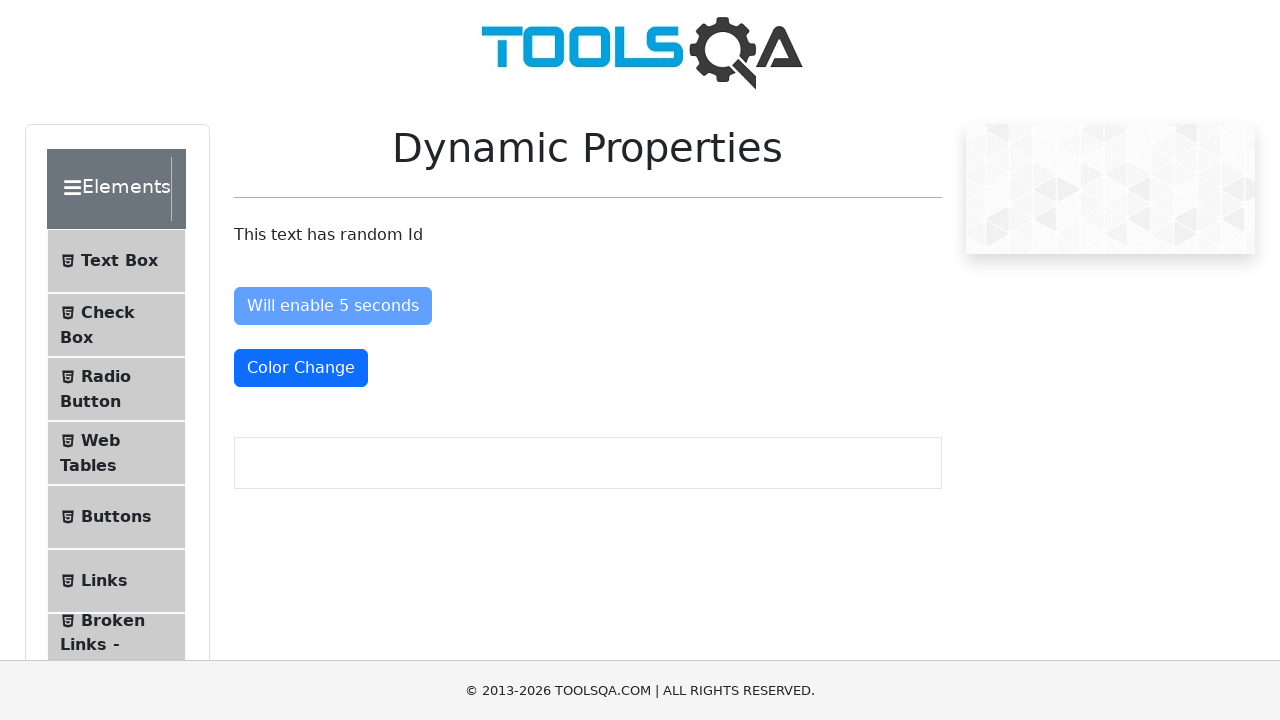

Waited for dynamically appearing button with id 'visibleAfter' to become visible
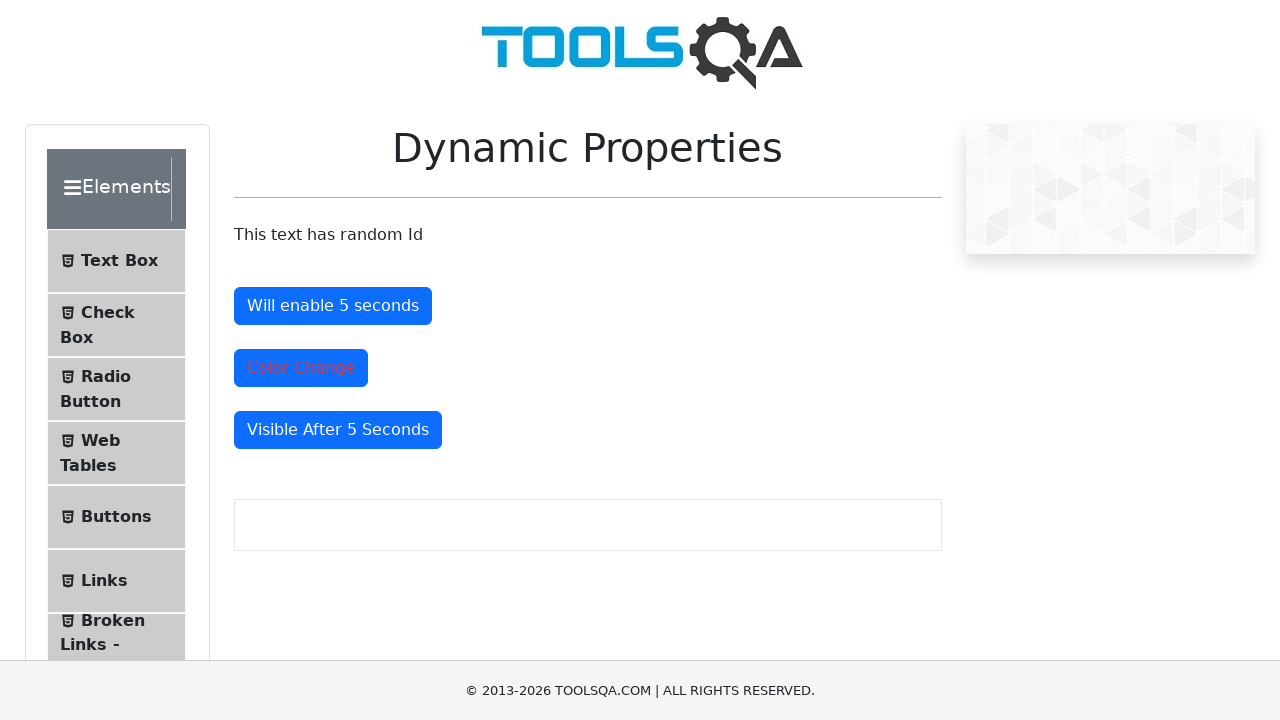

Retrieved text content from dynamically appearing button: 'Visible After 5 Seconds'
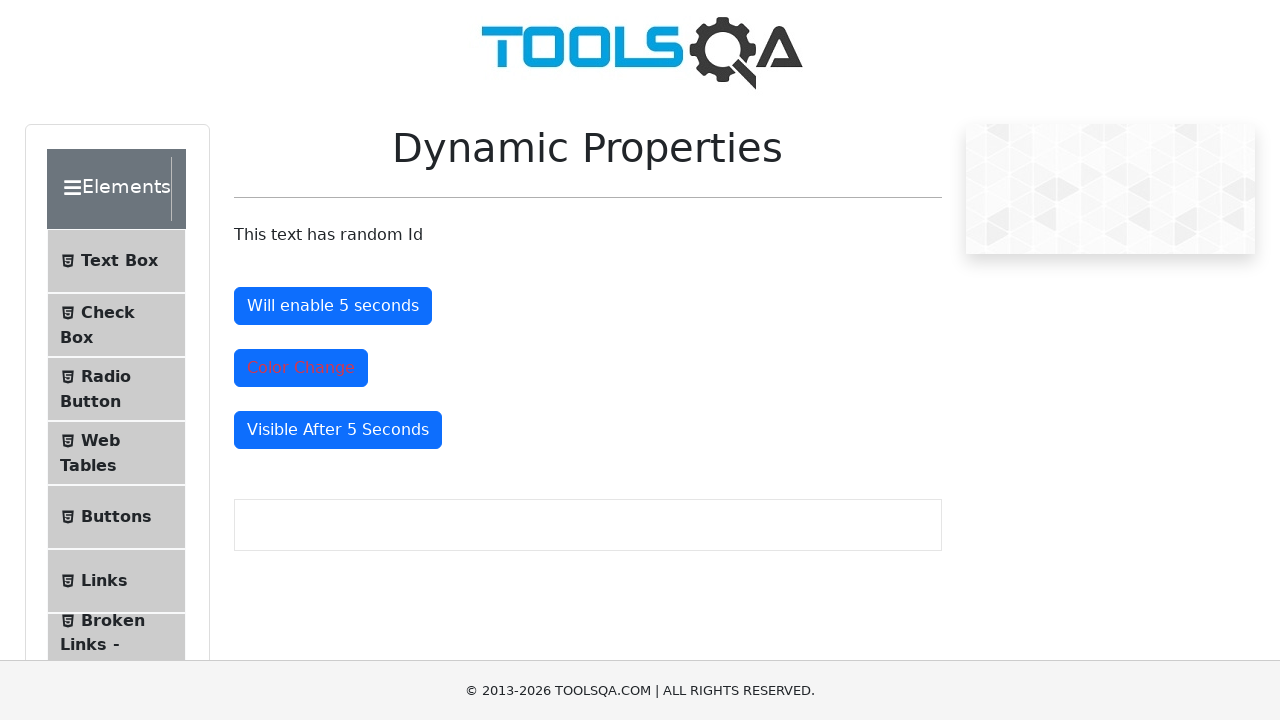

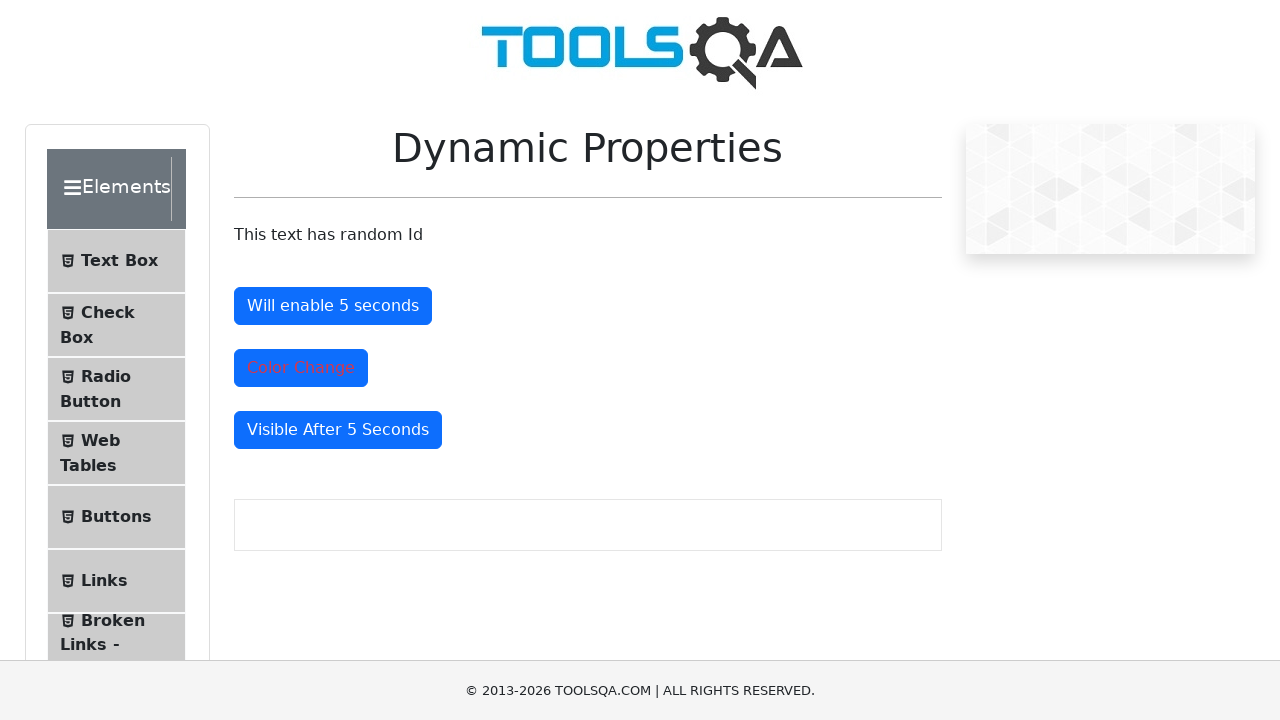